Tests jQuery UI selectable functionality by performing click and hold actions to select multiple items in a selectable list

Starting URL: http://only-testing-blog.blogspot.in/2014/09/selectable.html

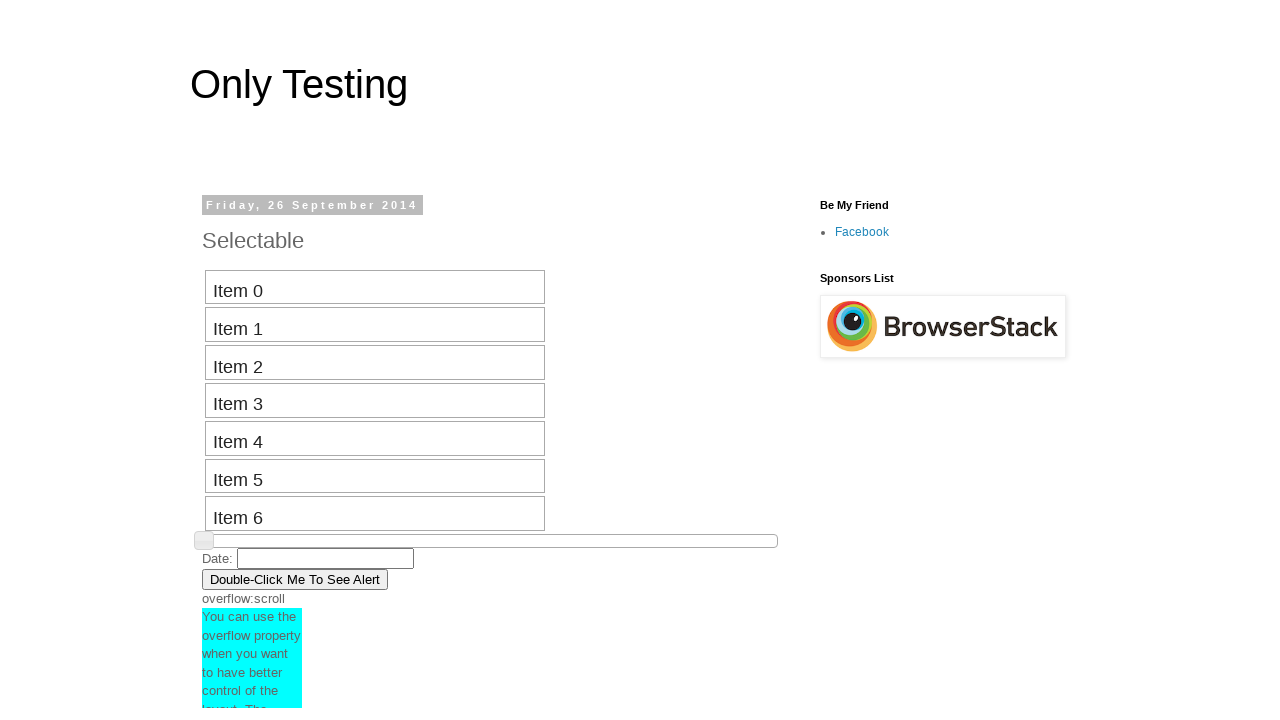

Waited for page to fully load (networkidle state)
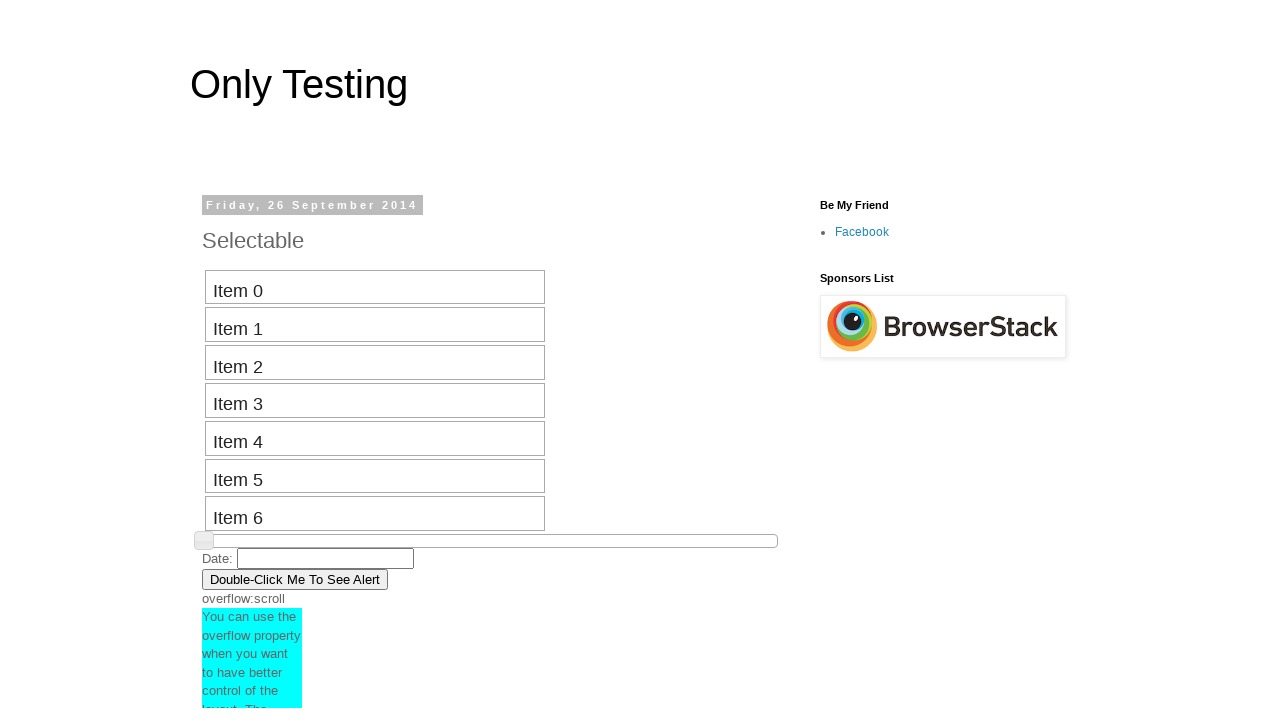

Waited for selectable items to be present
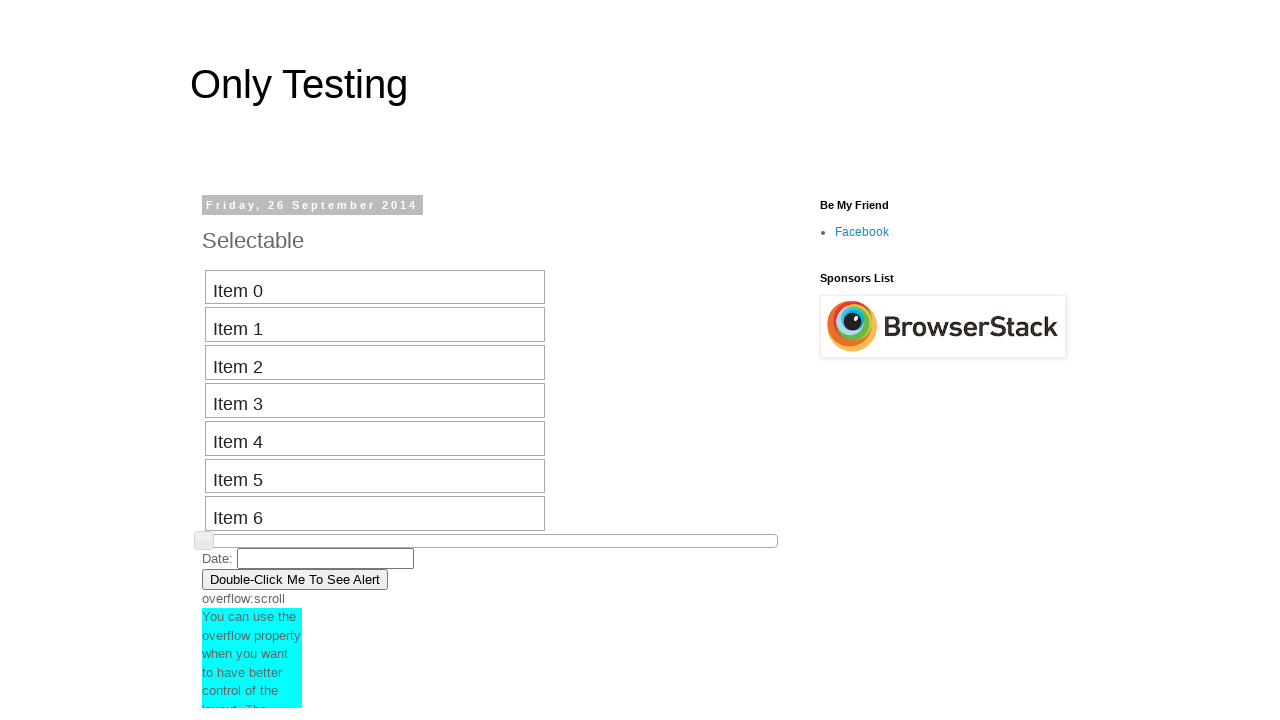

Located all selectable list items
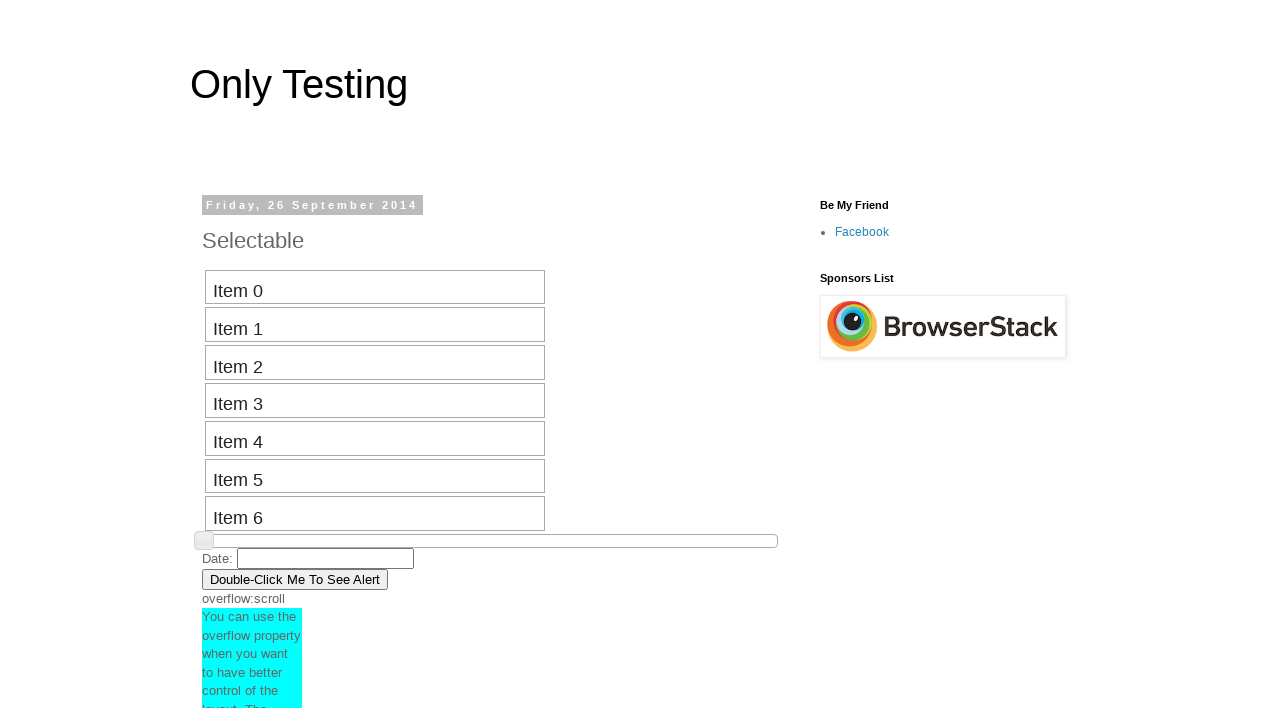

Selected the 4th selectable item (index 3)
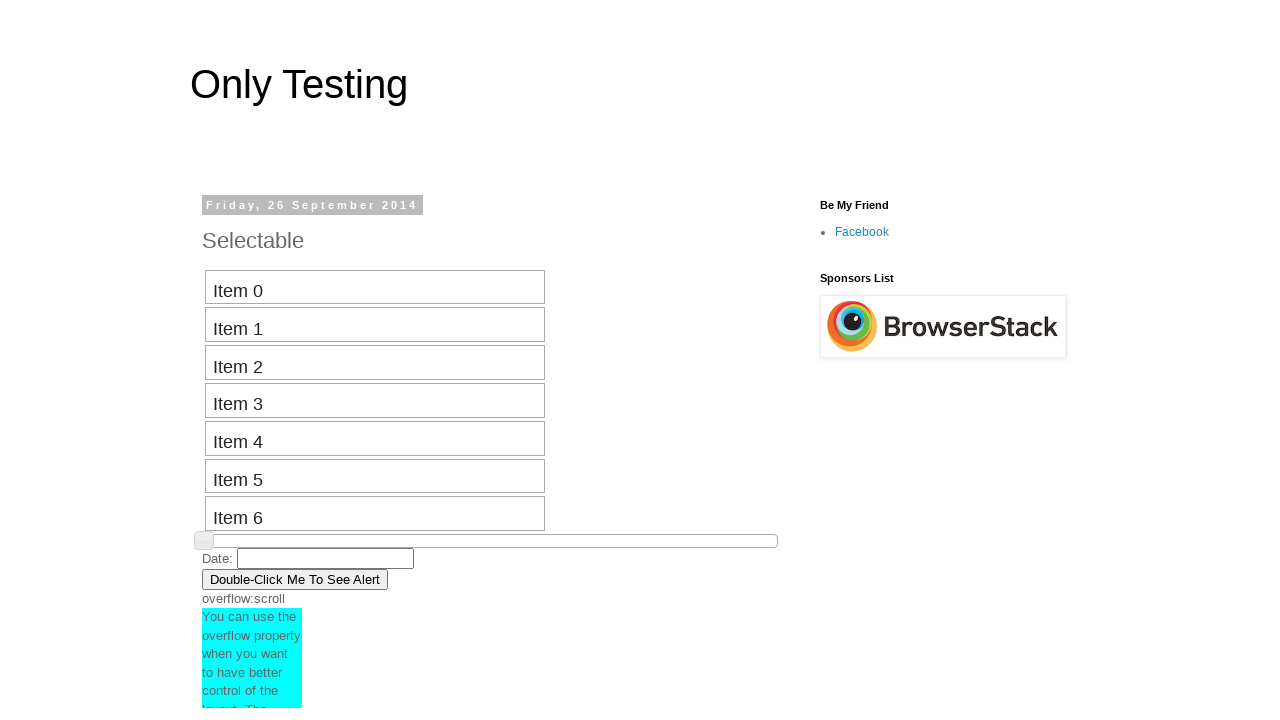

Selected the 7th selectable item (index 6)
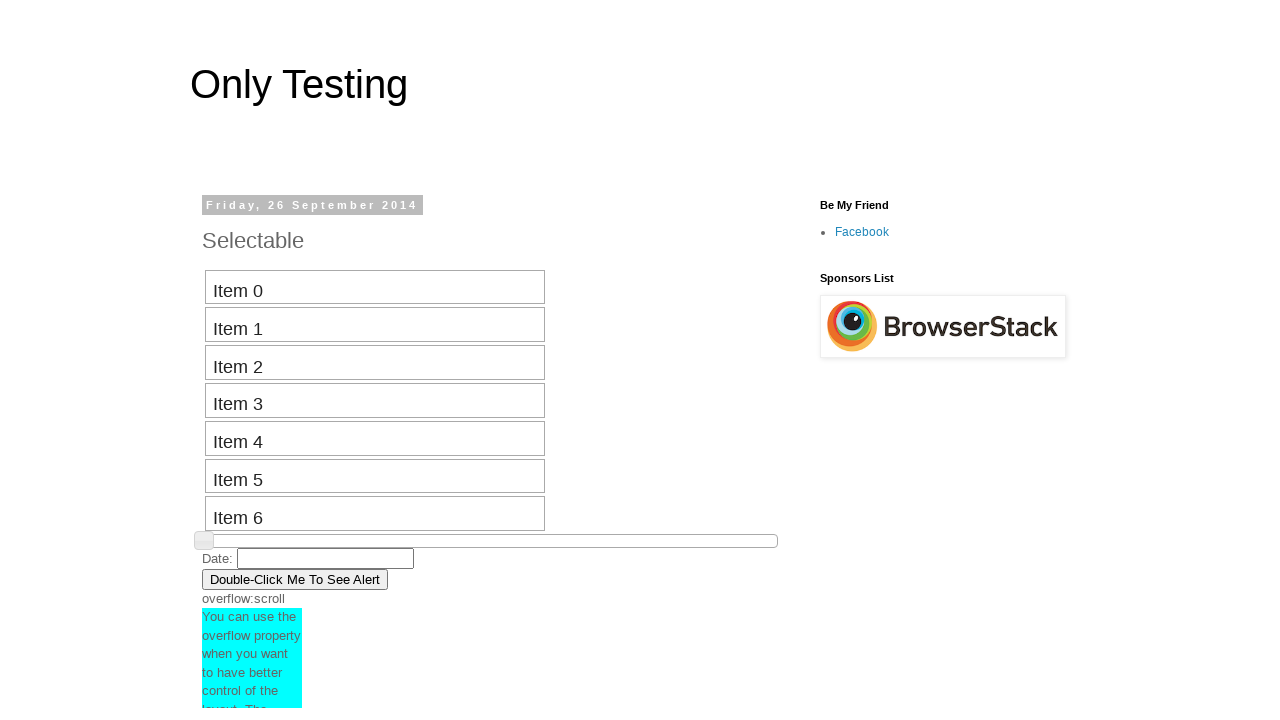

Retrieved bounding box coordinates for item 3
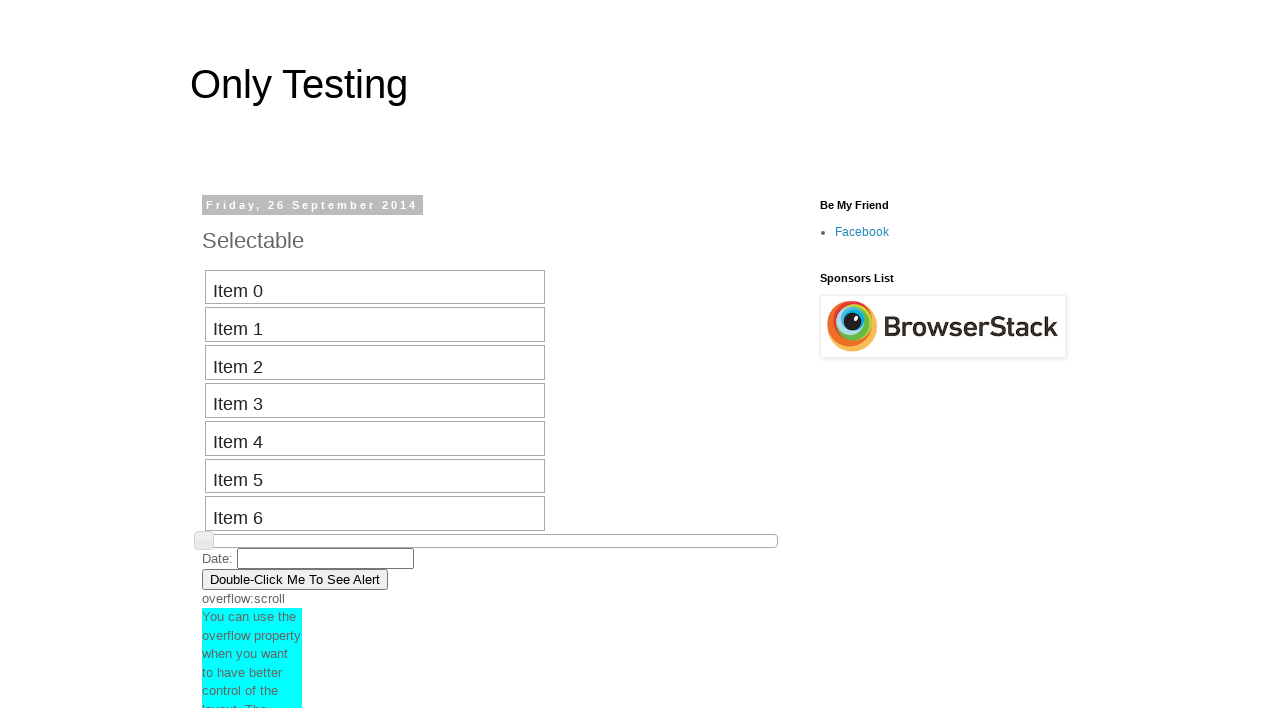

Retrieved bounding box coordinates for item 6
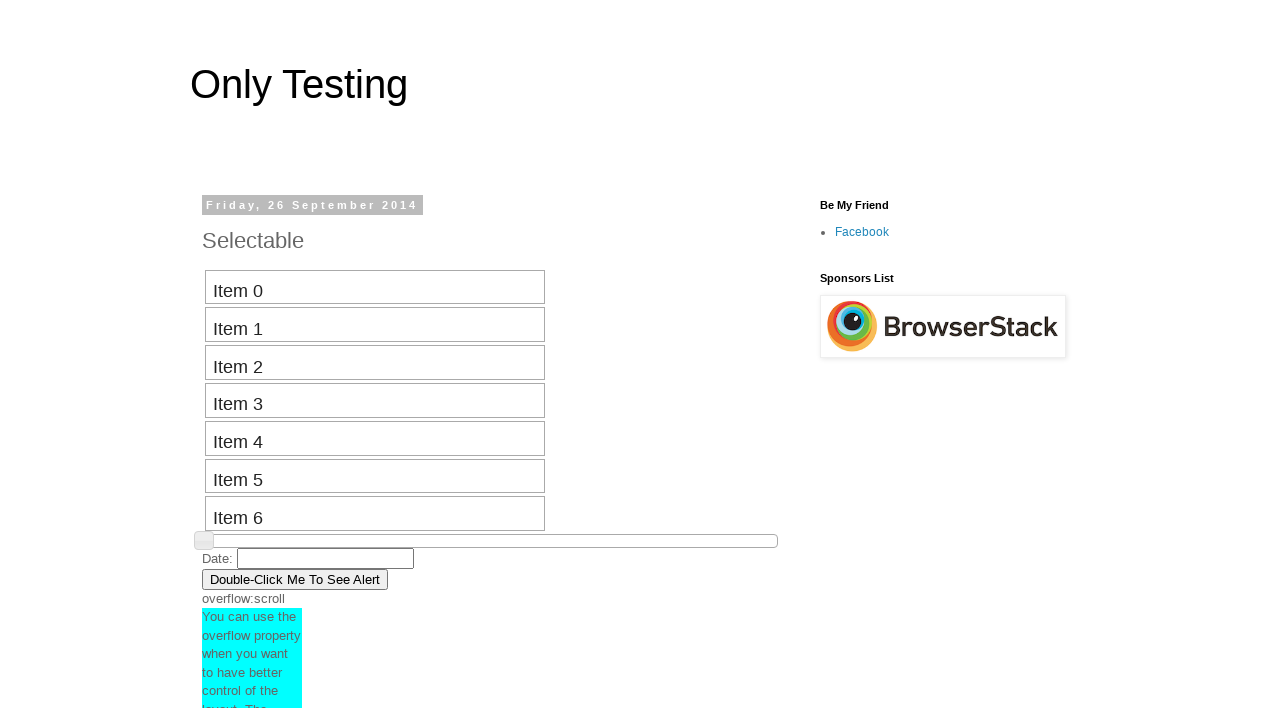

Moved mouse to center of item 3 at (375, 400)
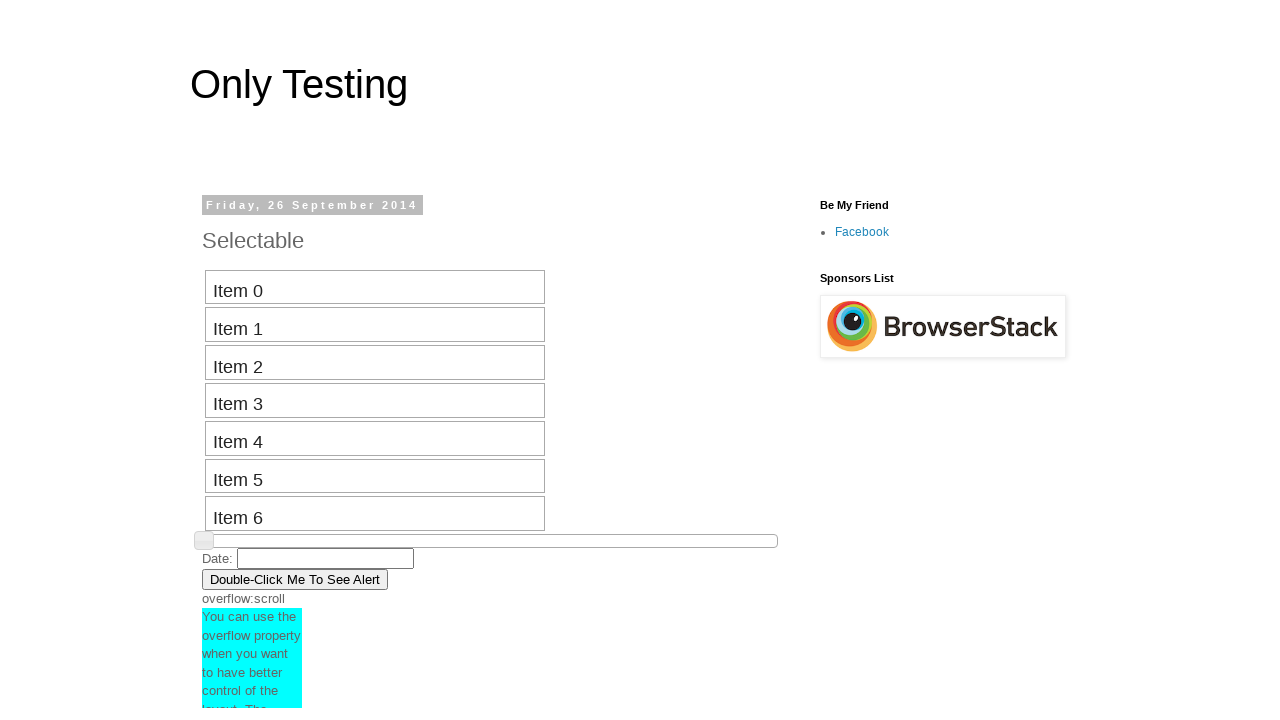

Pressed mouse button down to start selection at (375, 400)
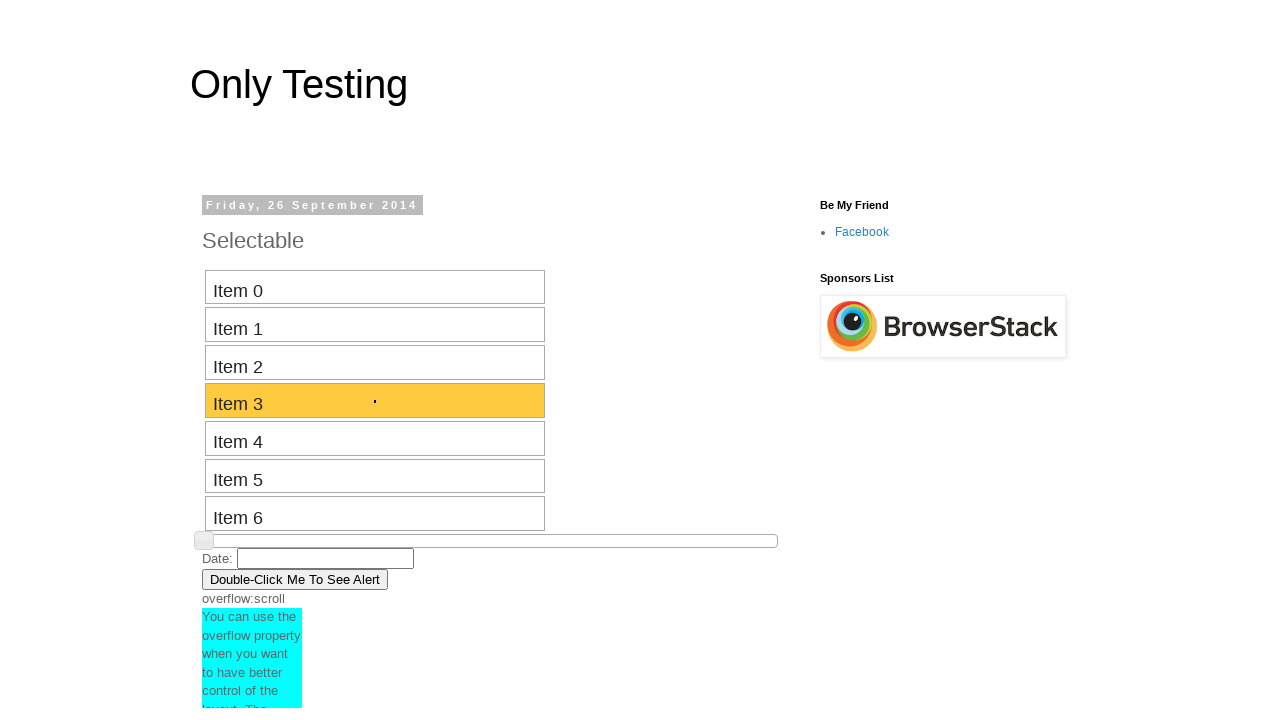

Moved mouse to center of item 6 while holding button down at (375, 514)
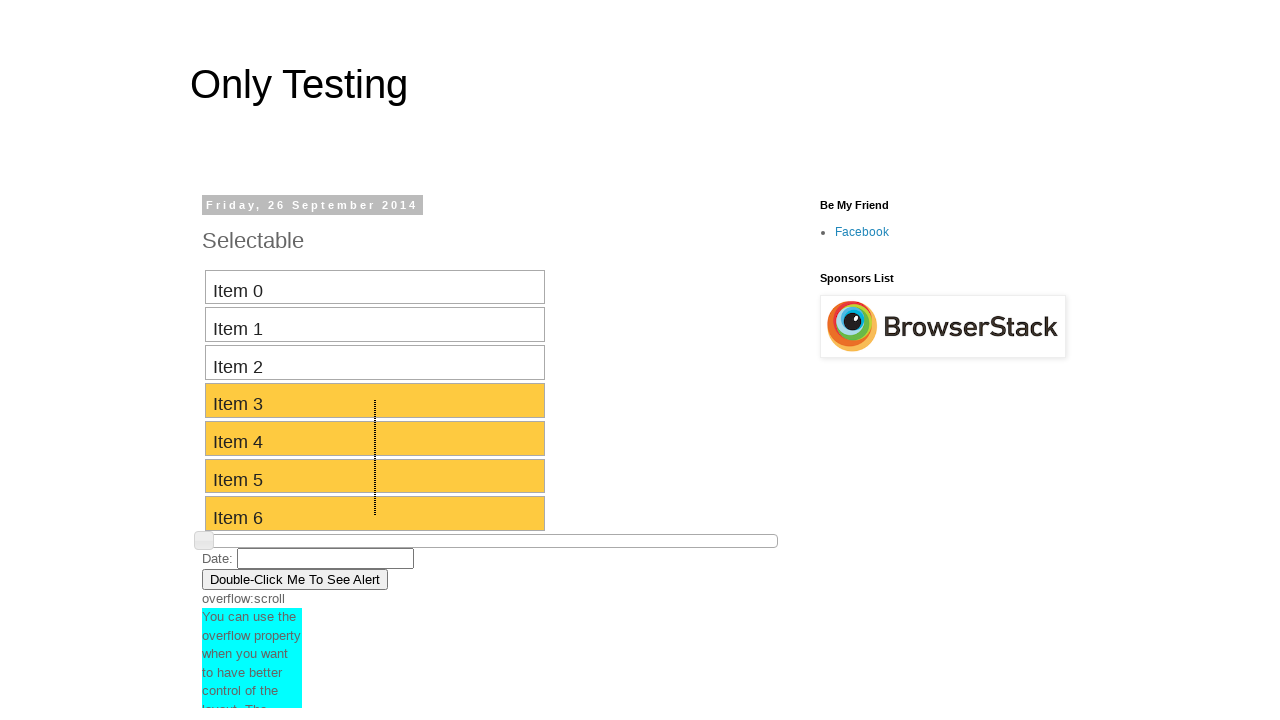

Released mouse button to complete selection of multiple items at (375, 514)
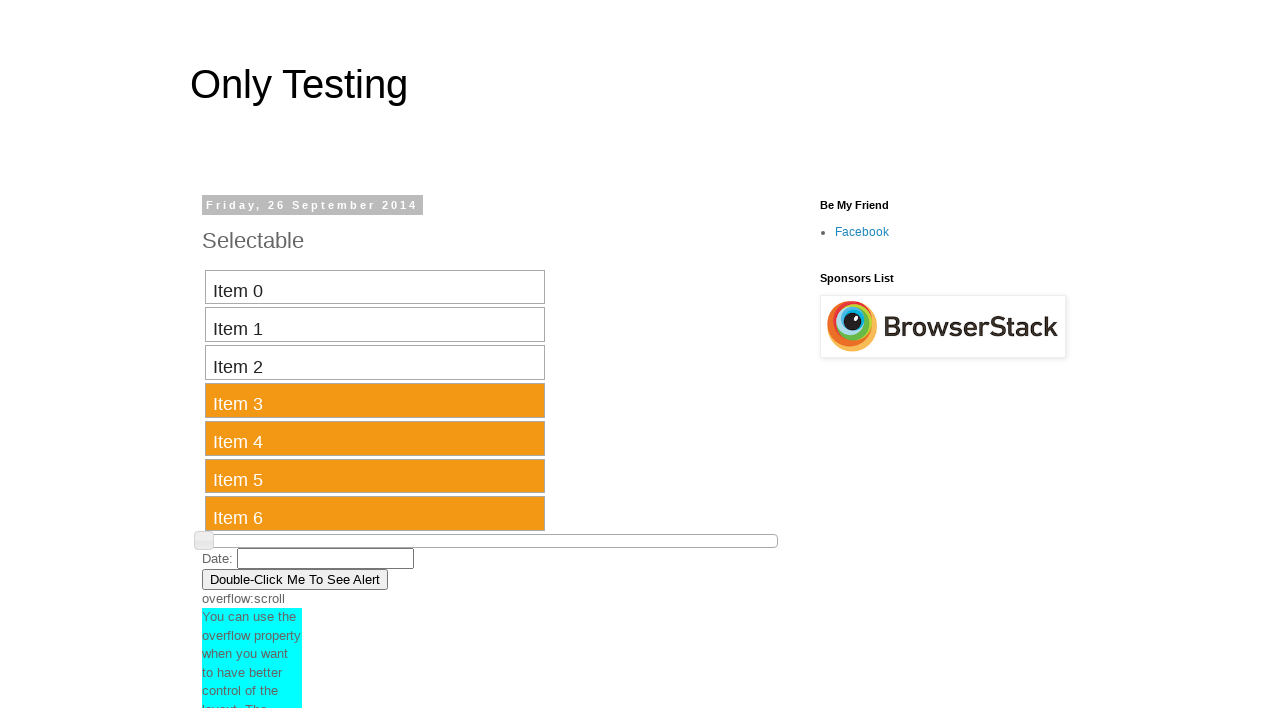

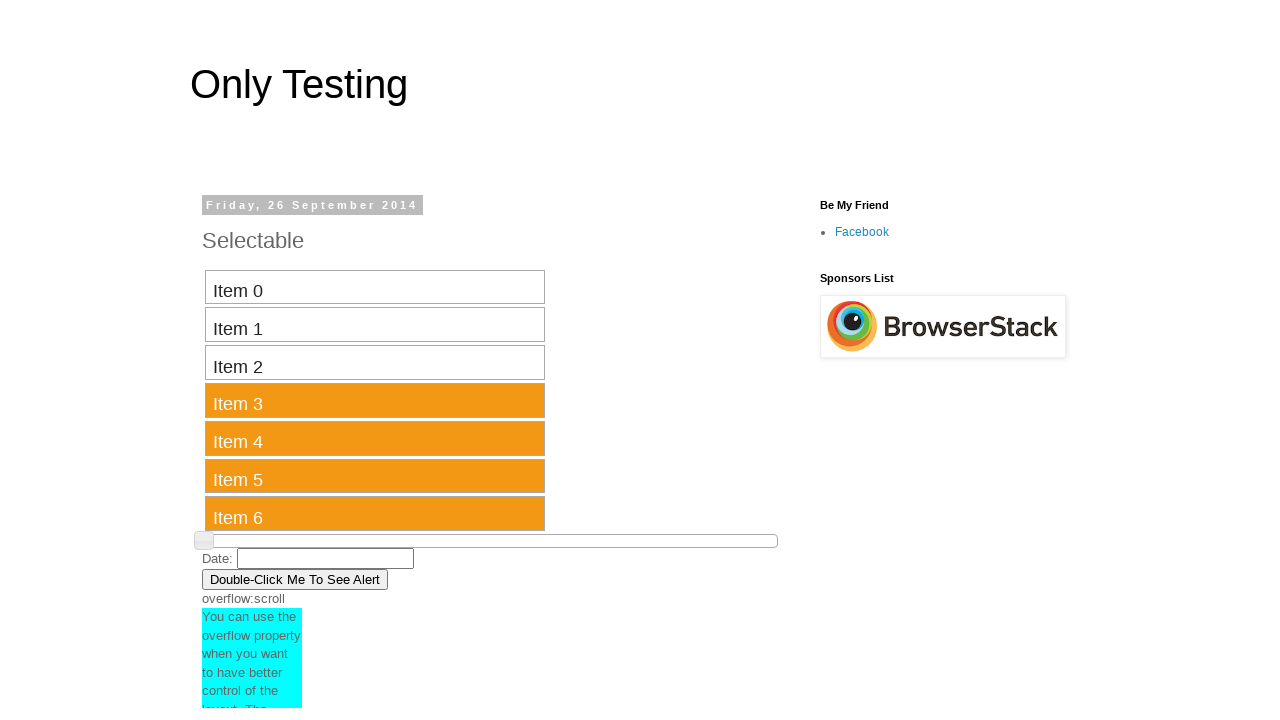